Navigates to DemoQA homepage, locates the Forms card element, retrieves footer text, and clicks on the Forms card

Starting URL: https://demoqa.com/

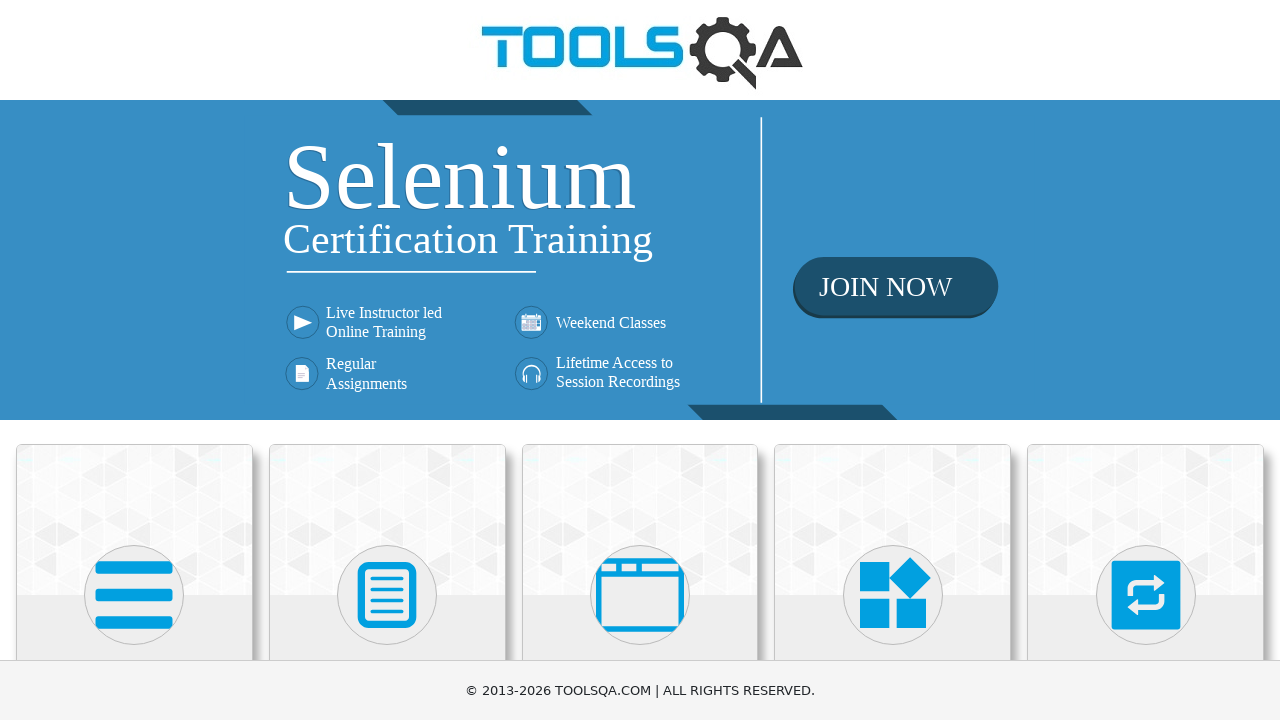

Forms card element is visible
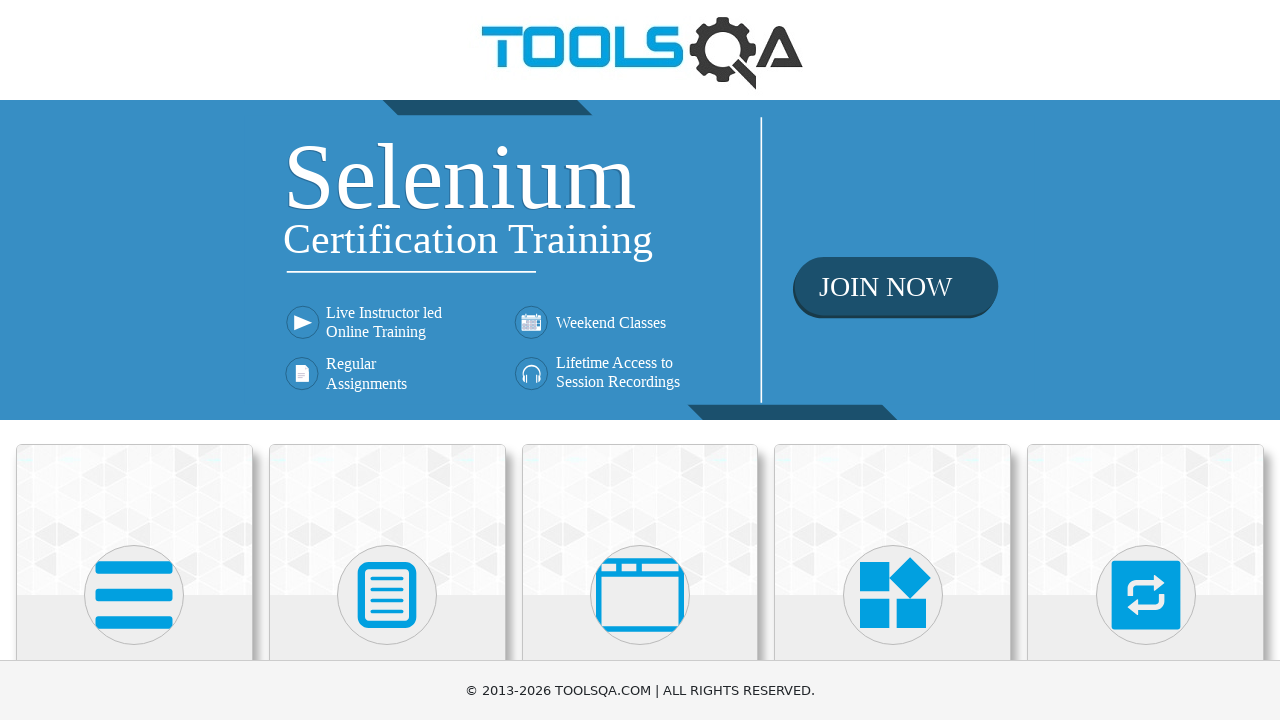

Located footer element
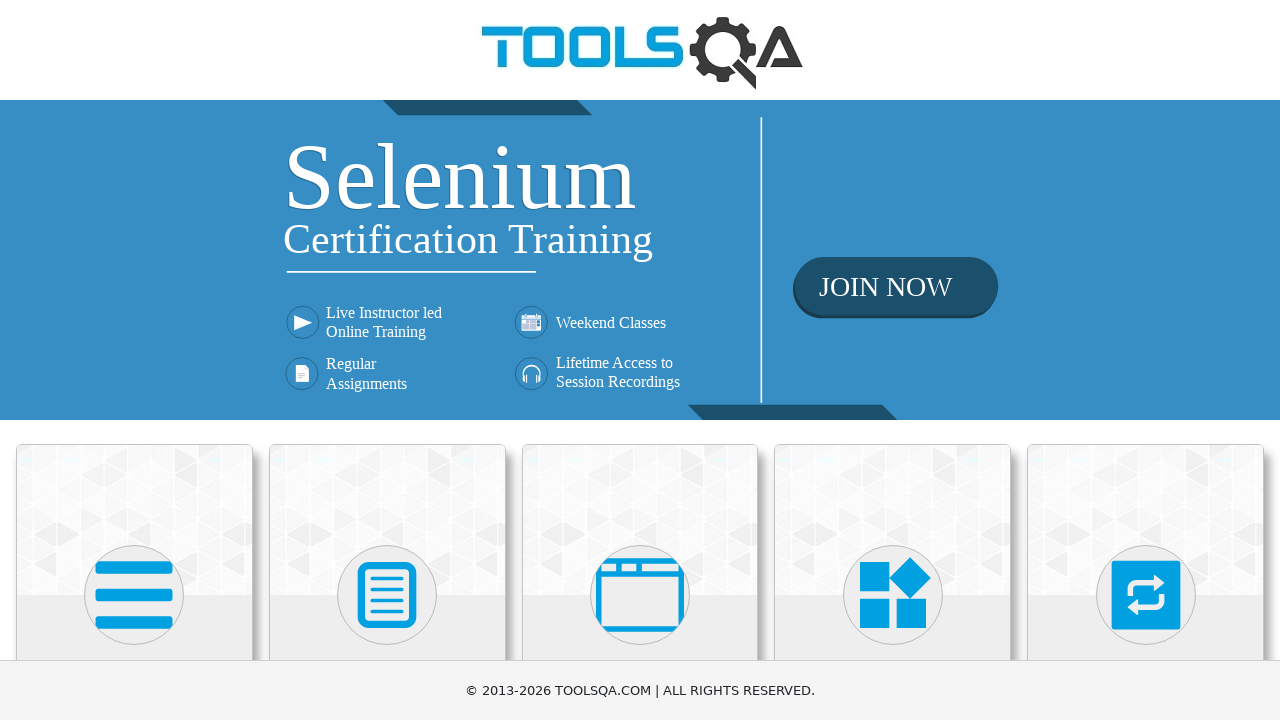

Retrieved footer text: © 2013-2026 TOOLSQA.COM | ALL RIGHTS RESERVED.
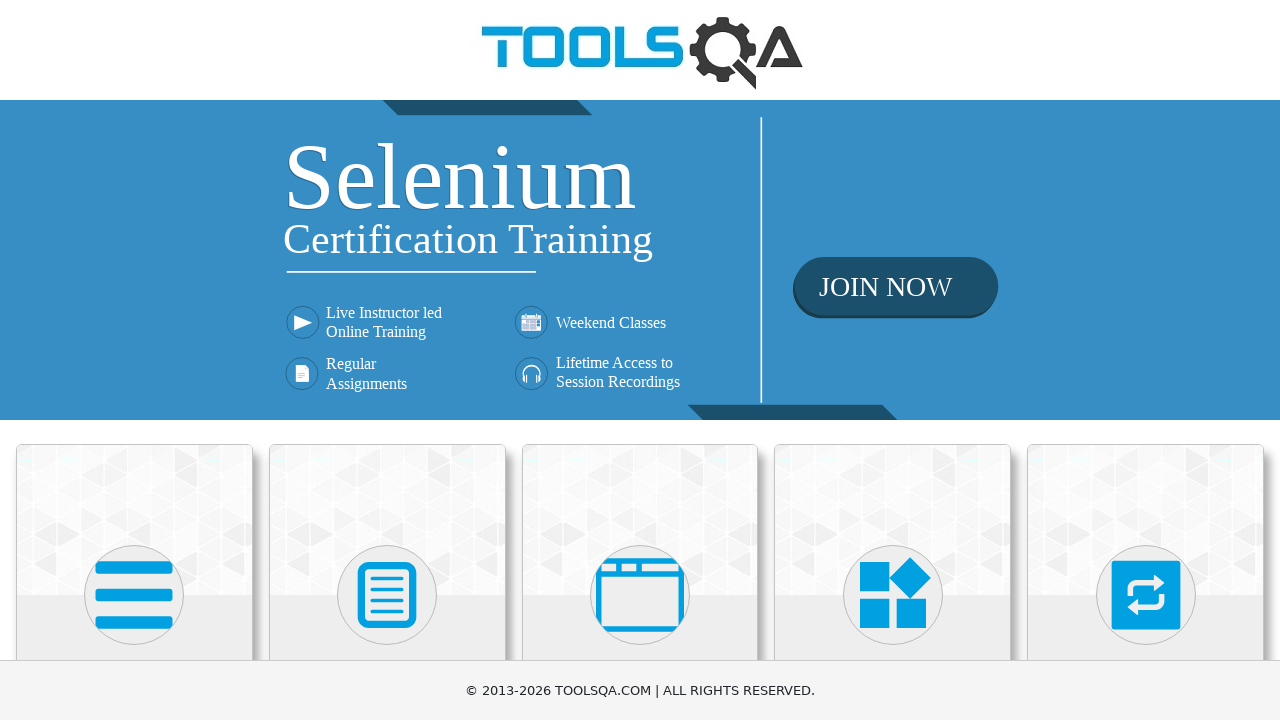

Clicked on Forms card at (387, 520) on xpath=(//div[@class='card mt-4 top-card'])[2]
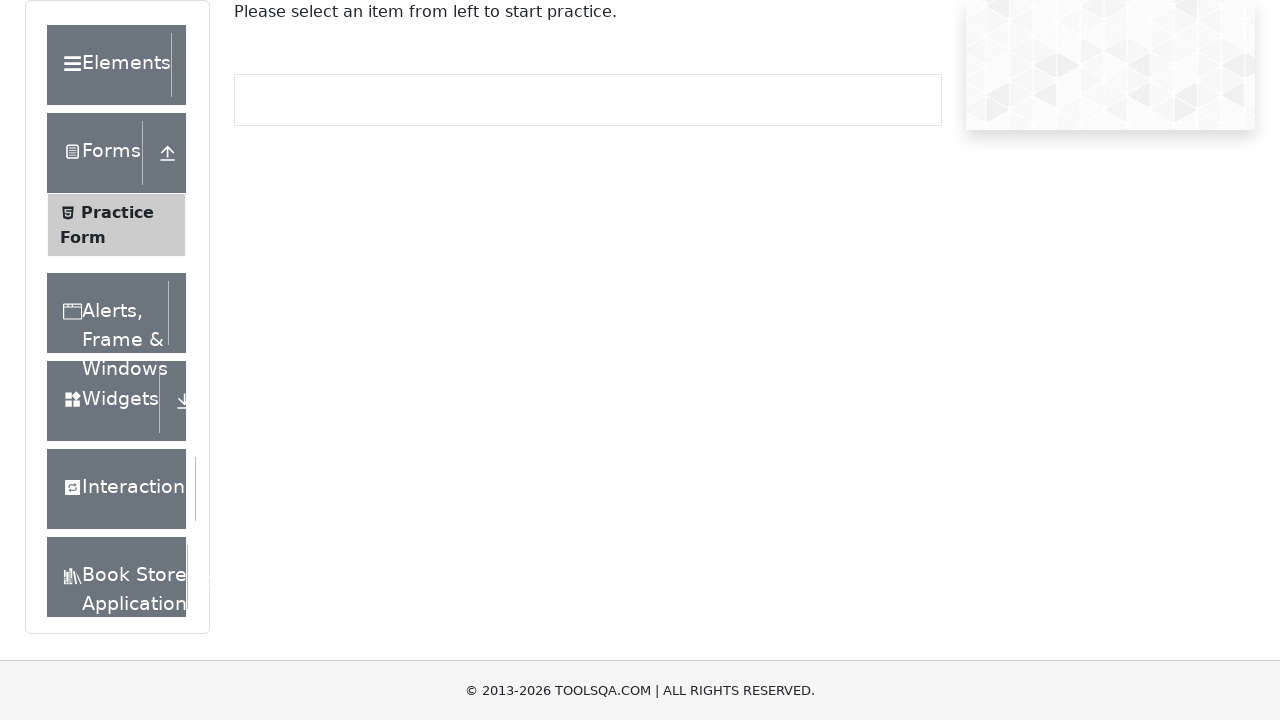

Page navigation completed and network idle
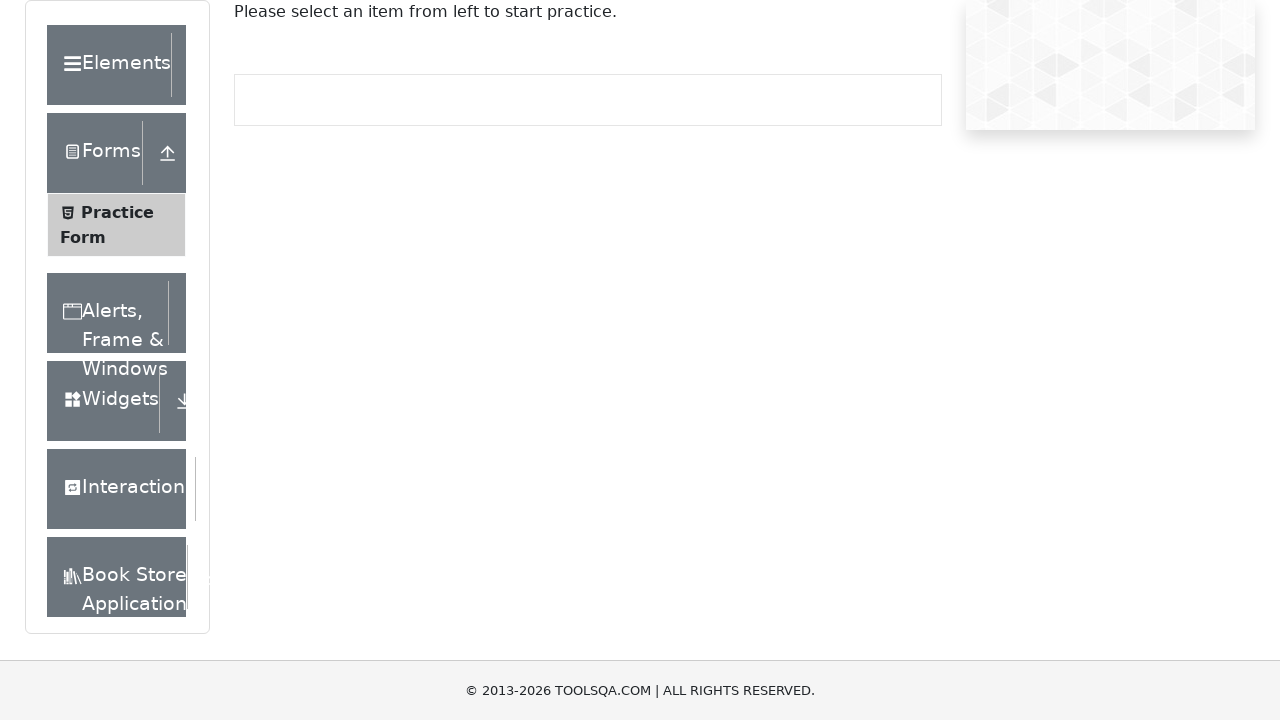

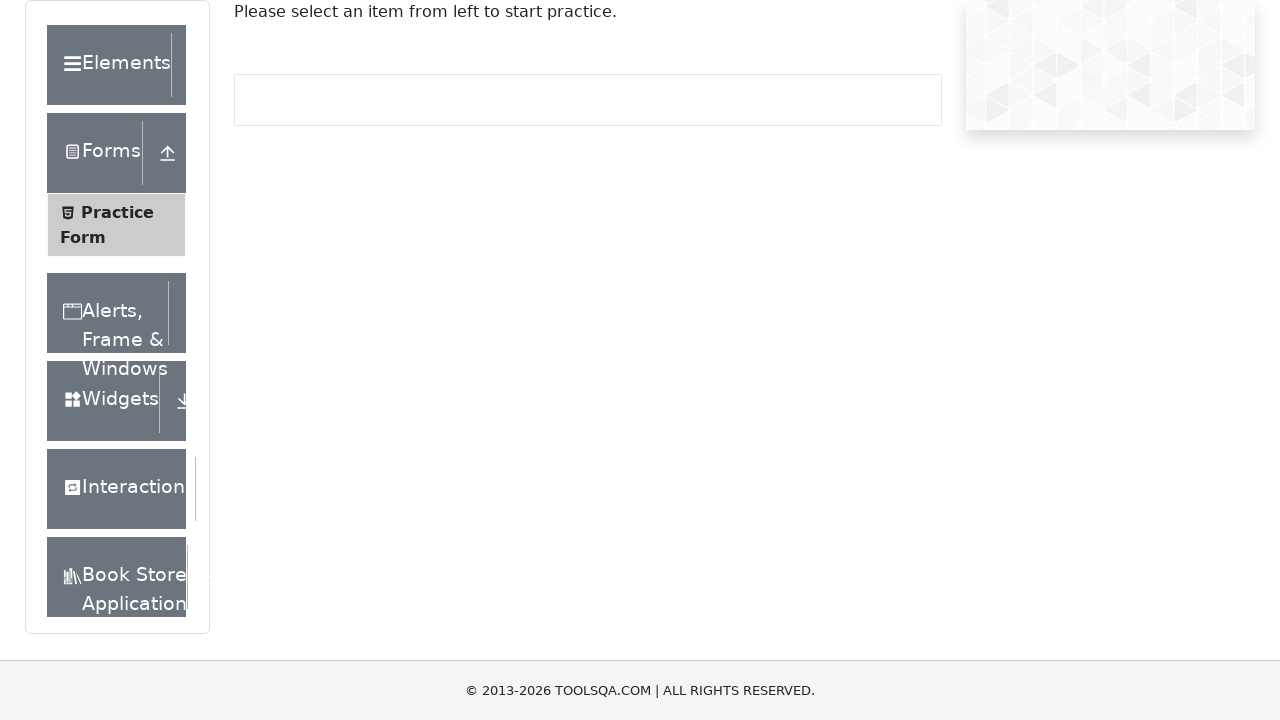